Tests the search functionality on a product offers page by entering "Rice" in the search field and verifying that results are filtered correctly

Starting URL: https://rahulshettyacademy.com/seleniumPractise/#/offers

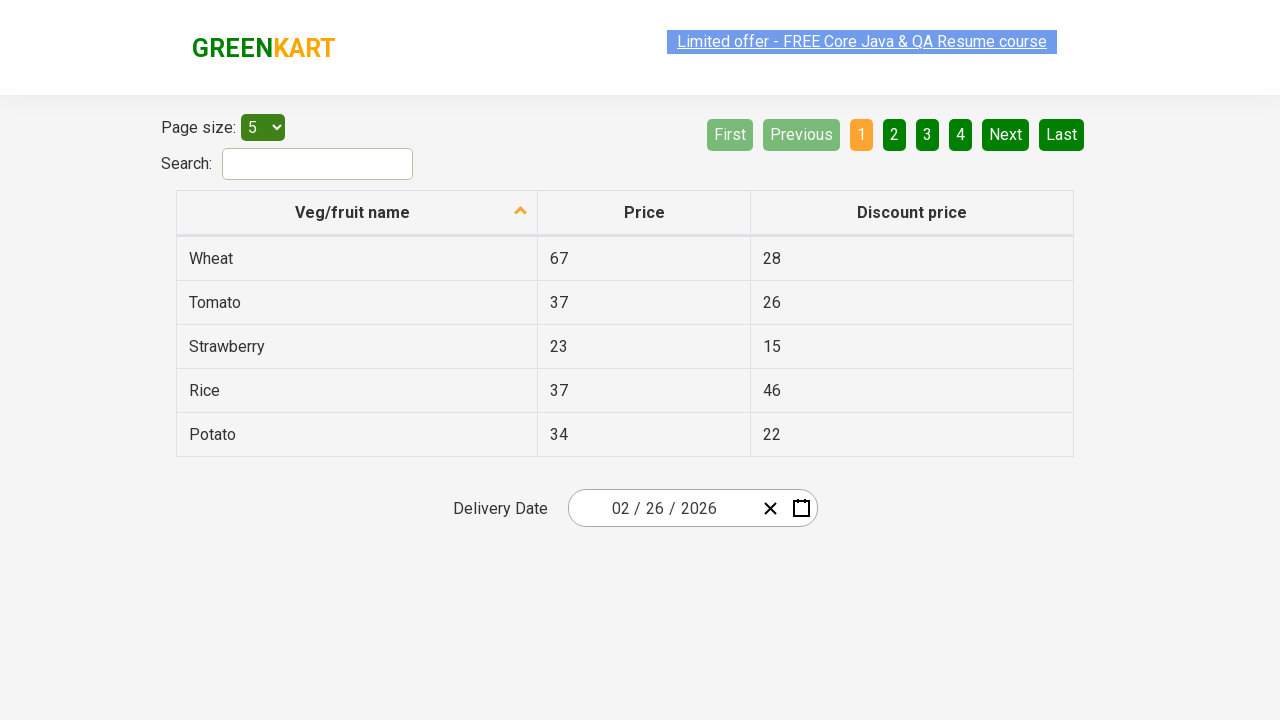

Filled search field with 'Rice' on #search-field
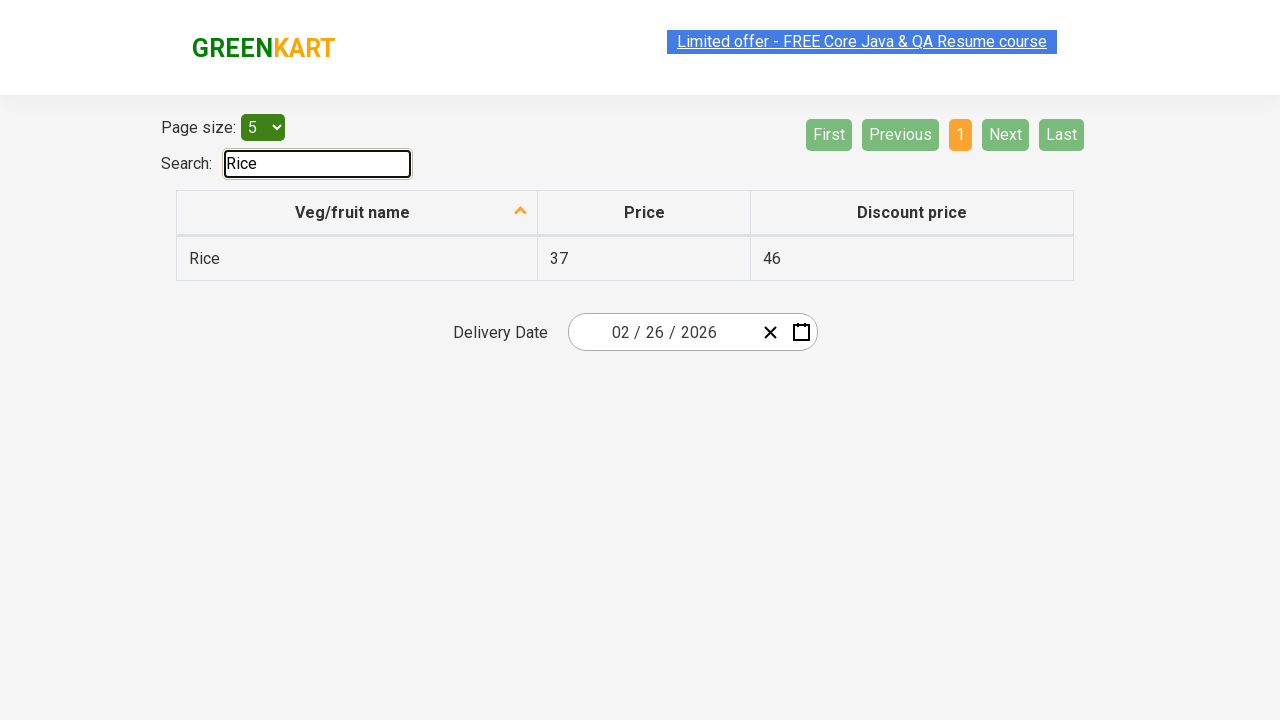

Waited for filter to apply
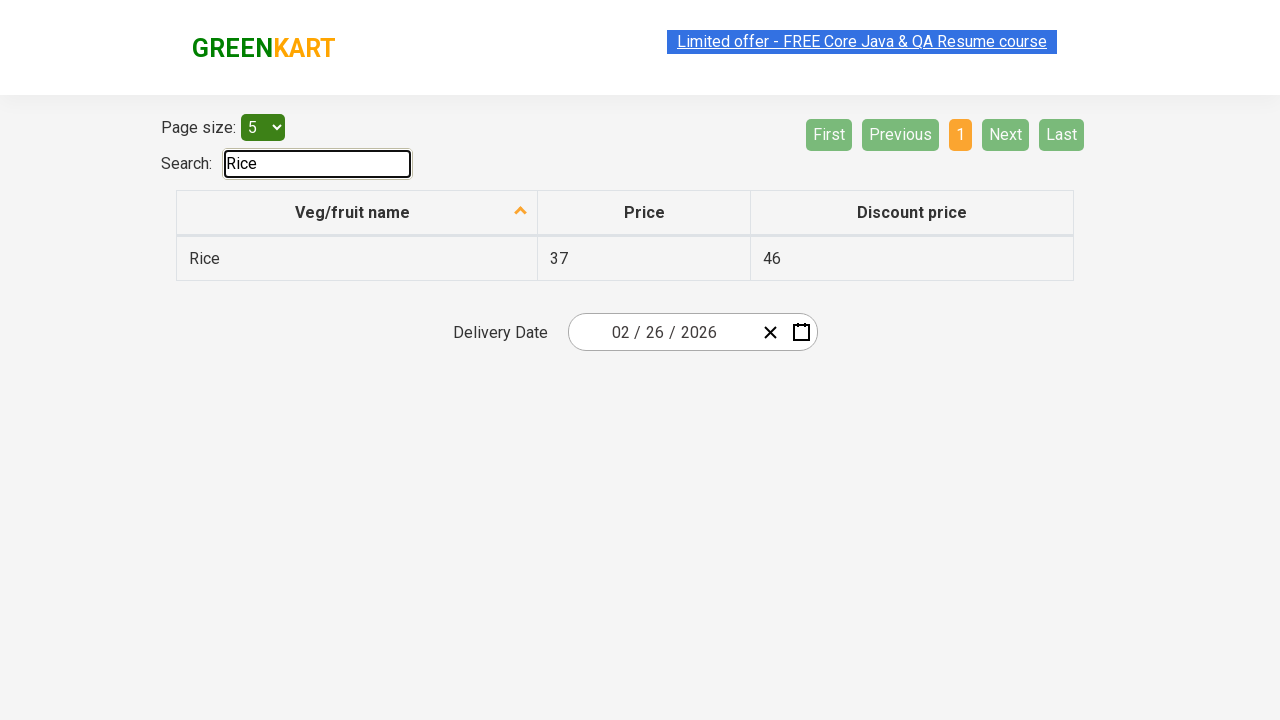

Retrieved filtered items from search results
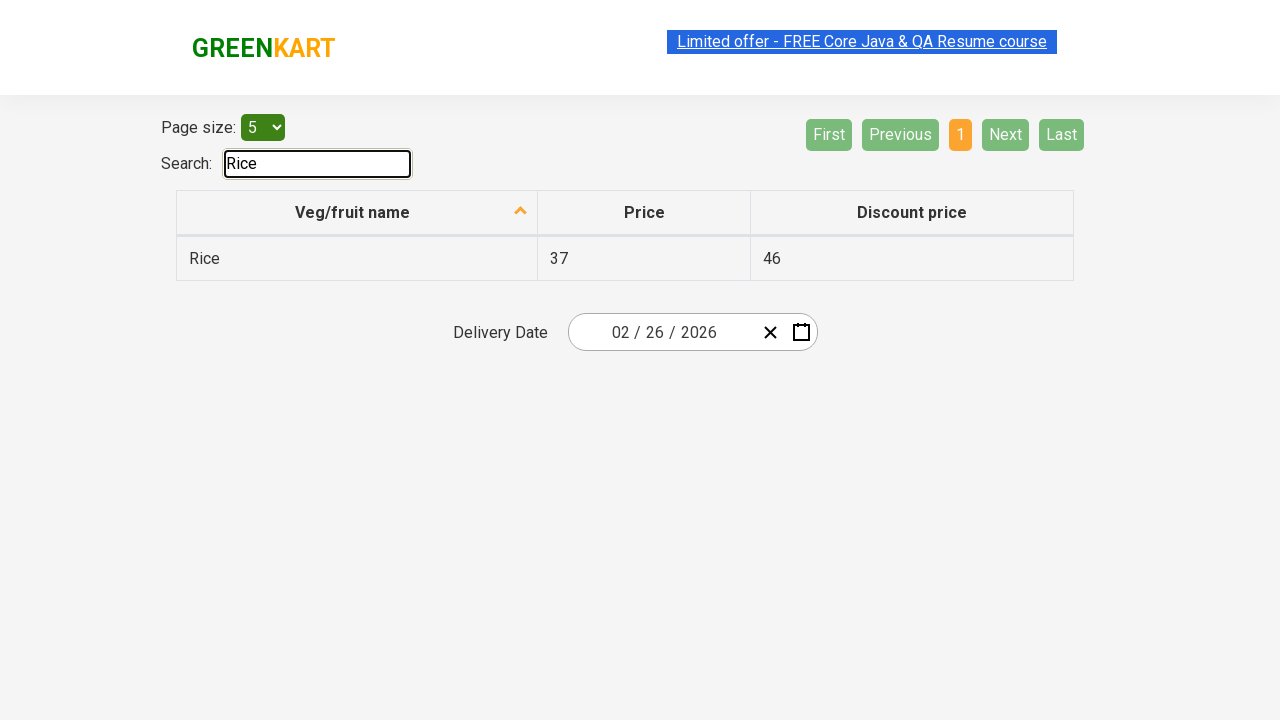

Verified that 'Rice' contains 'Rice'
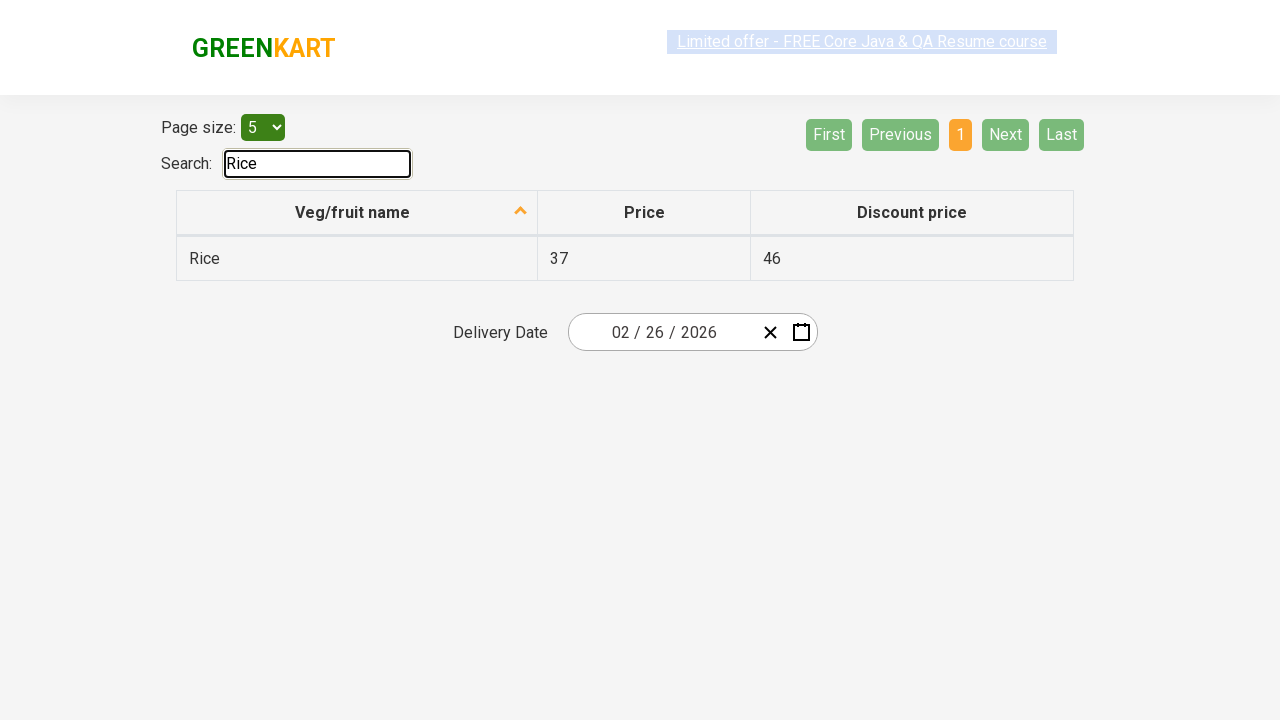

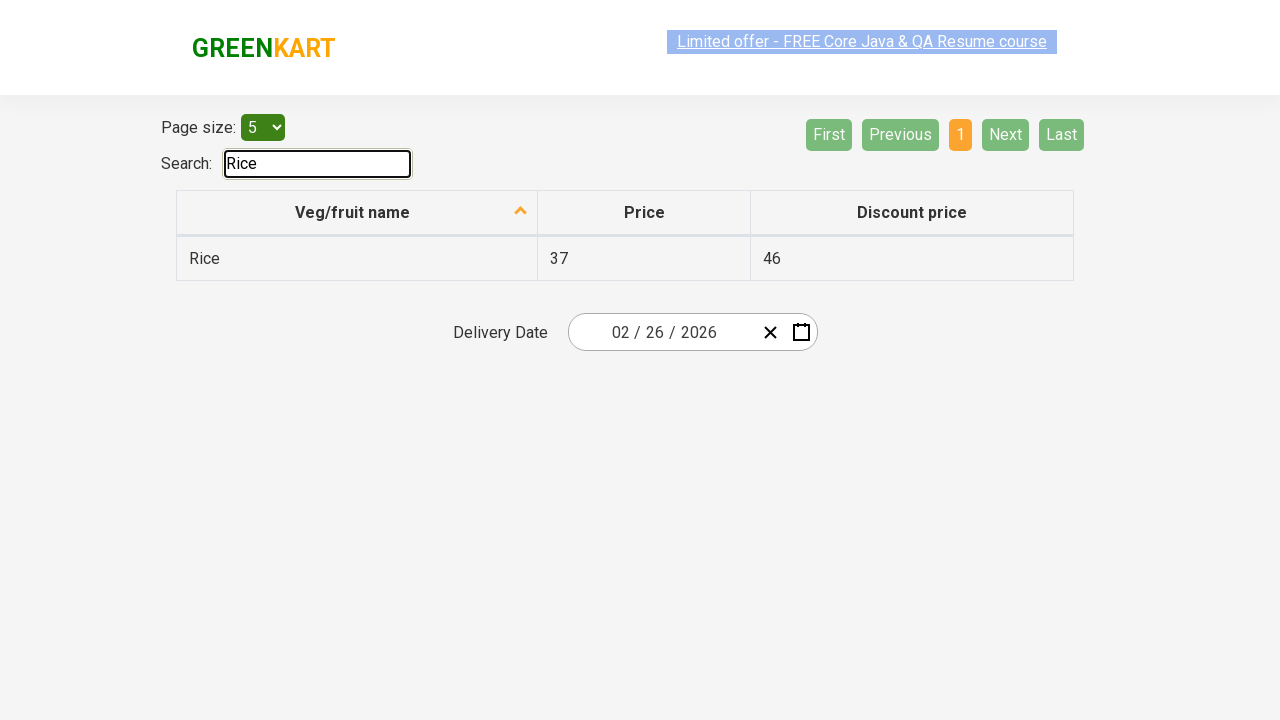